Tests dropdown selection functionality by selecting "Option 2" from a dropdown menu and verifying the selection was successful

Starting URL: https://the-internet.herokuapp.com/dropdown

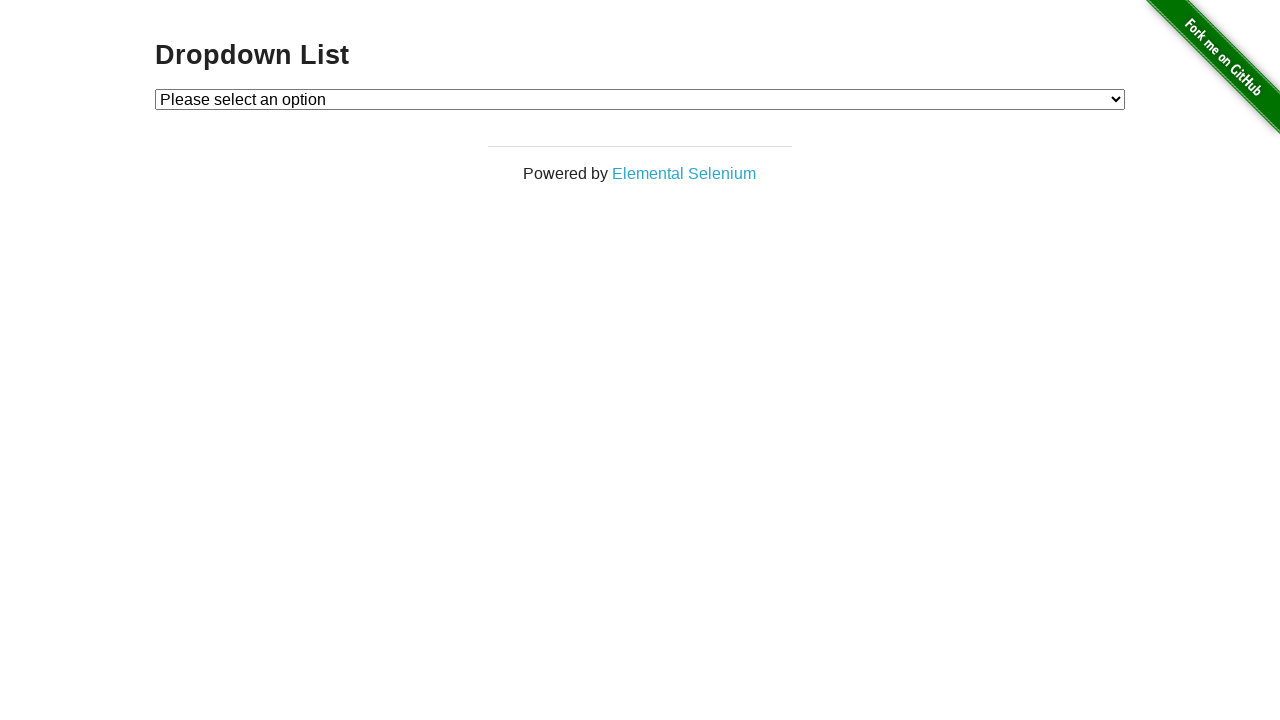

Waited for dropdown element to be present
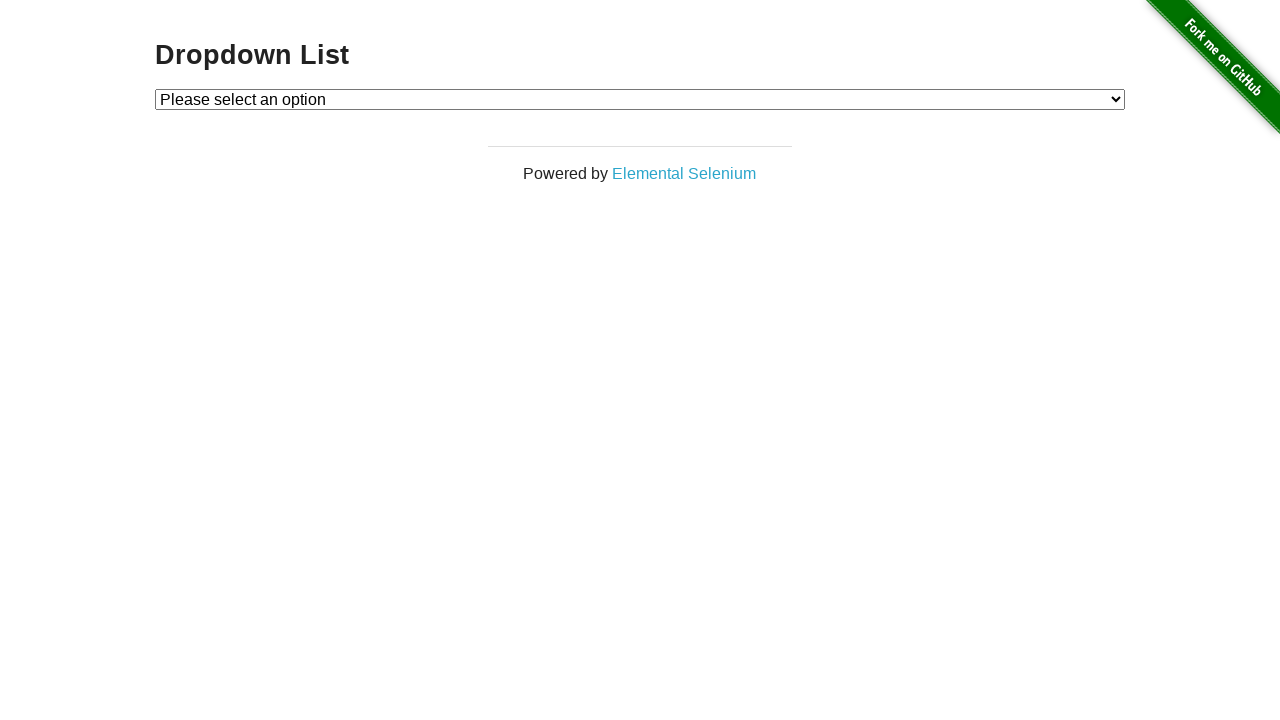

Selected 'Option 2' from the dropdown menu on #dropdown
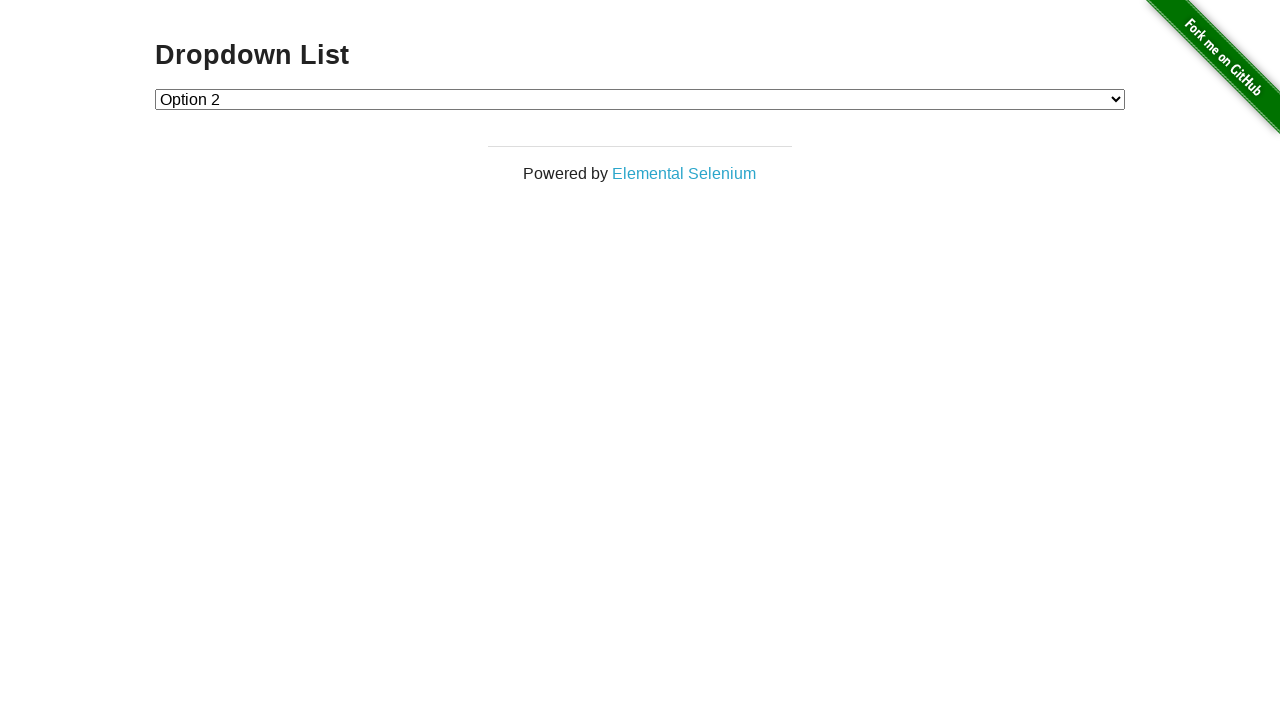

Retrieved the selected dropdown value
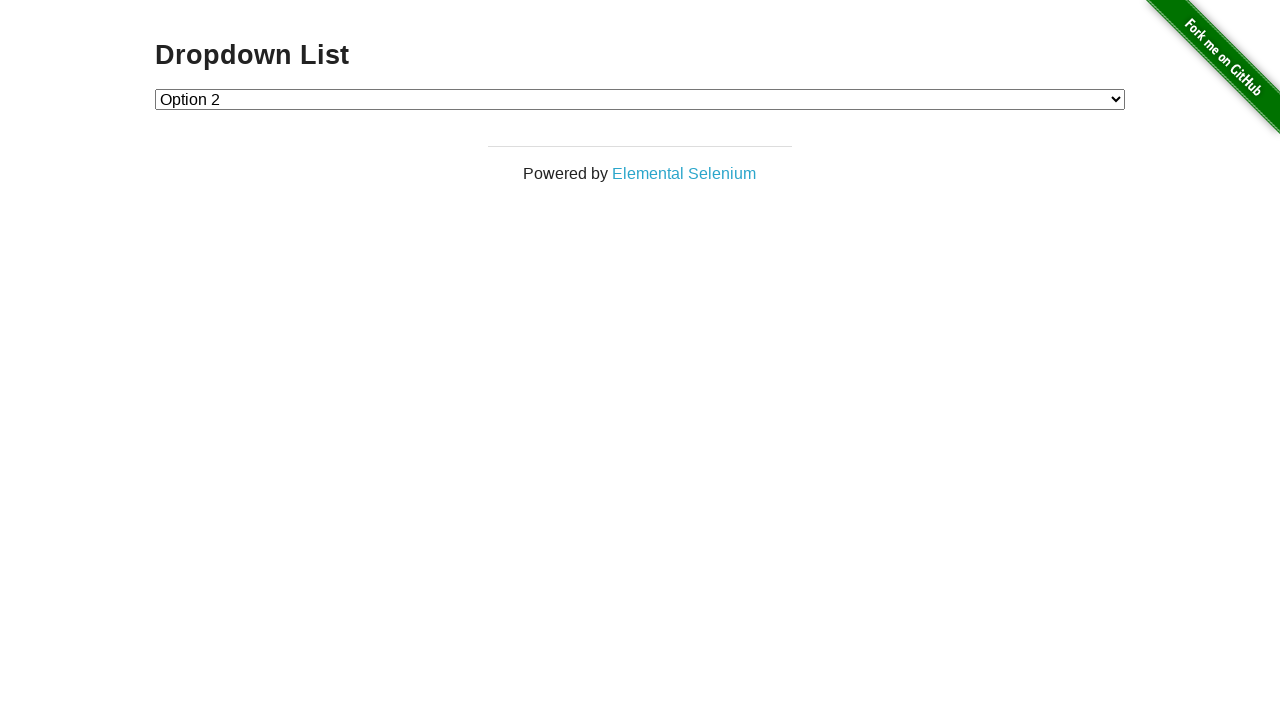

Verified that dropdown selection is 'Option 2' (value: '2')
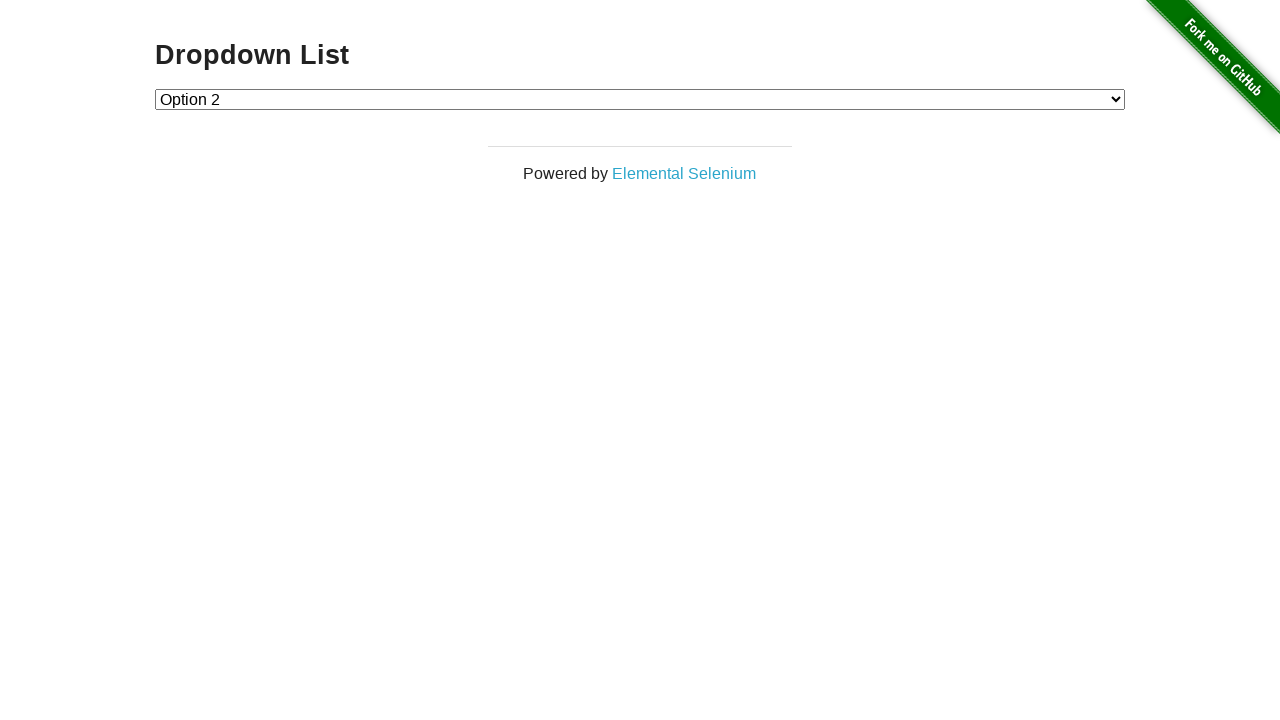

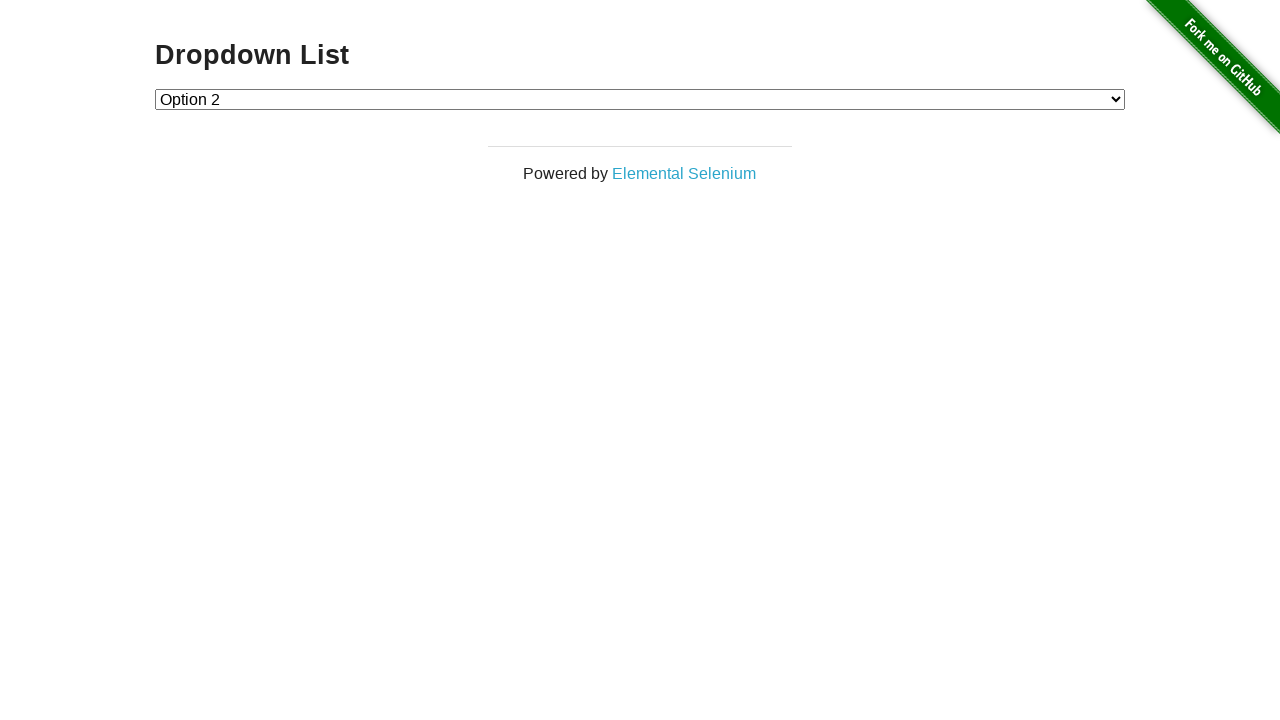